Clicks on Dynamic Controls link to navigate to that page

Starting URL: https://the-internet.herokuapp.com/

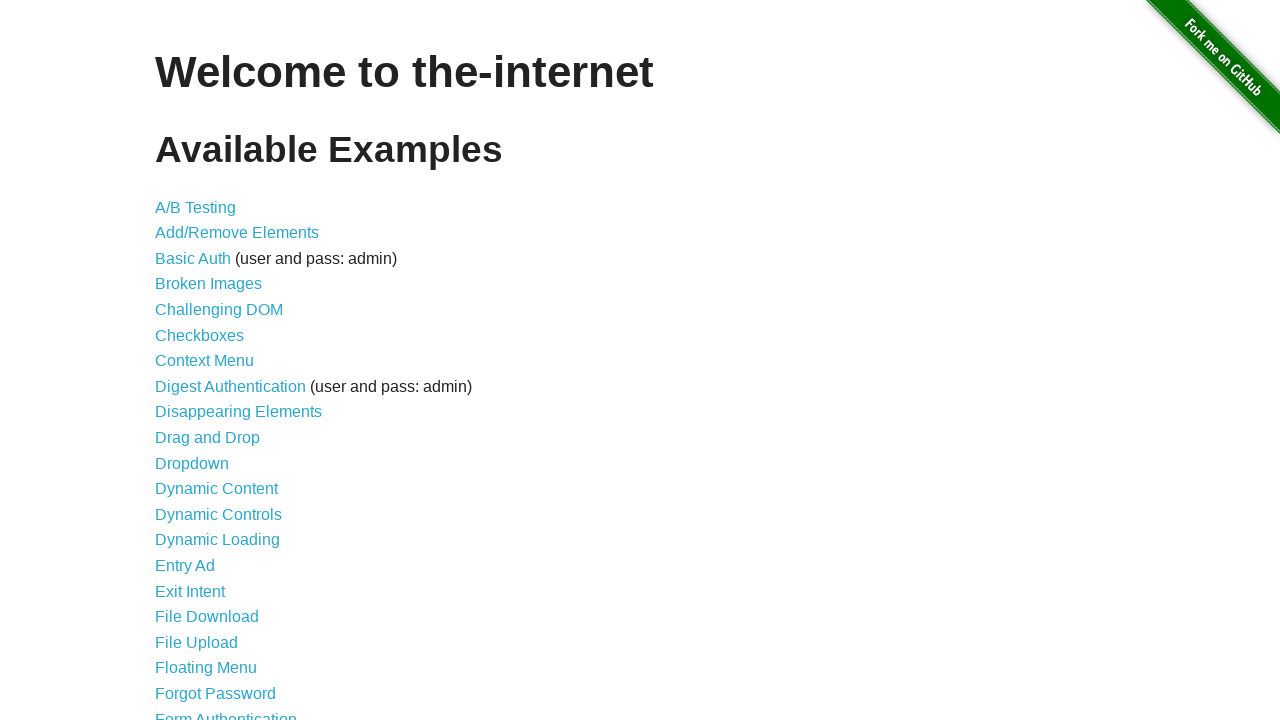

Clicked on Dynamic Controls link to navigate to that page at (218, 514) on text=Dynamic Controls
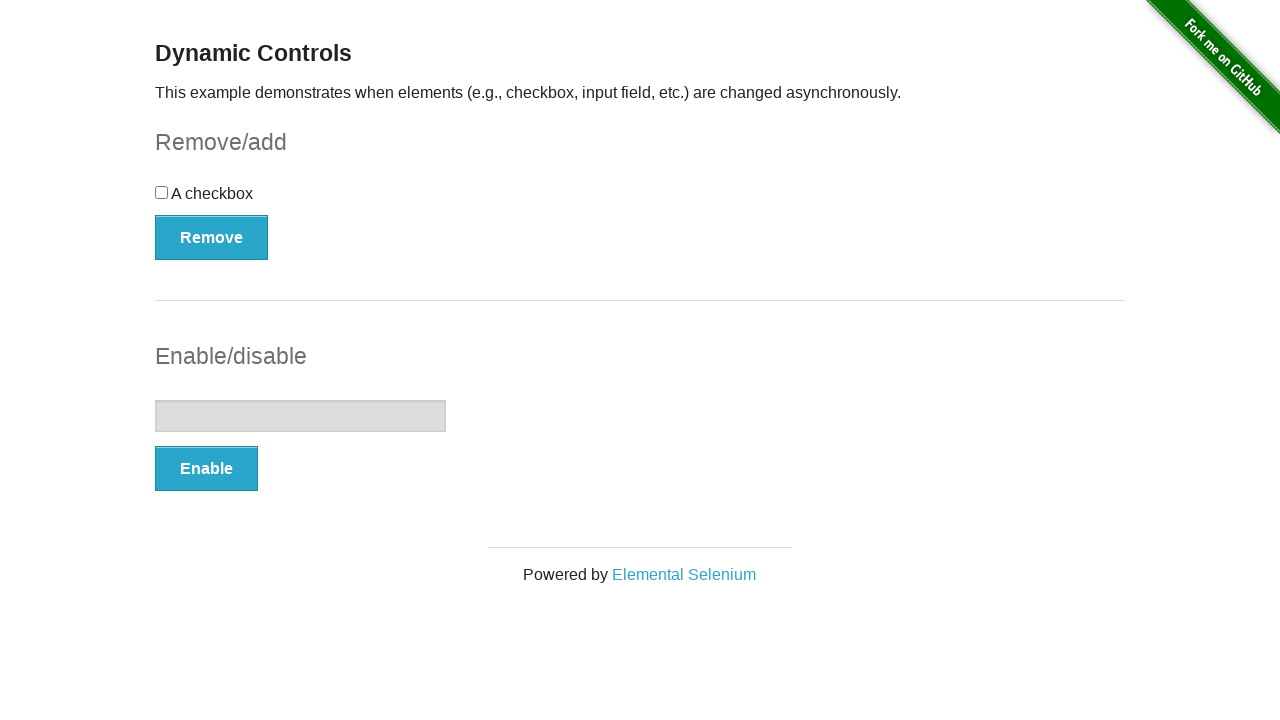

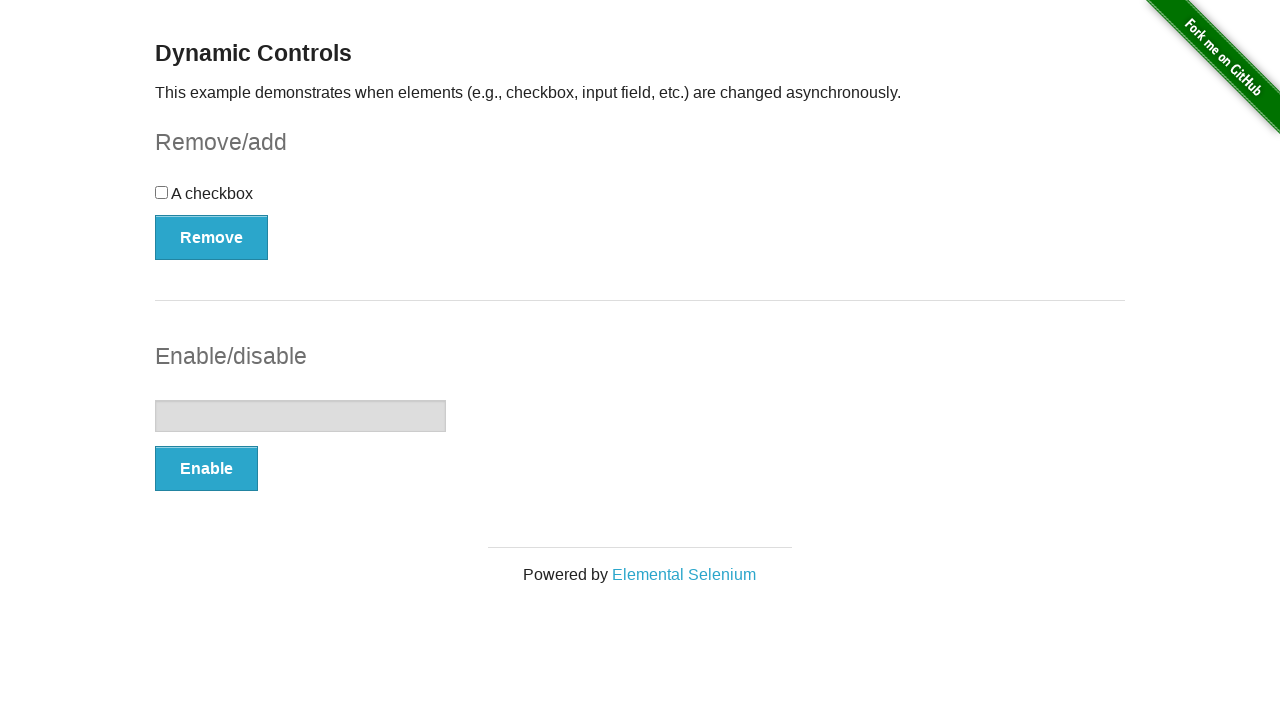